Tests input field functionality by navigating to inputs page and entering numeric values

Starting URL: https://the-internet.herokuapp.com/

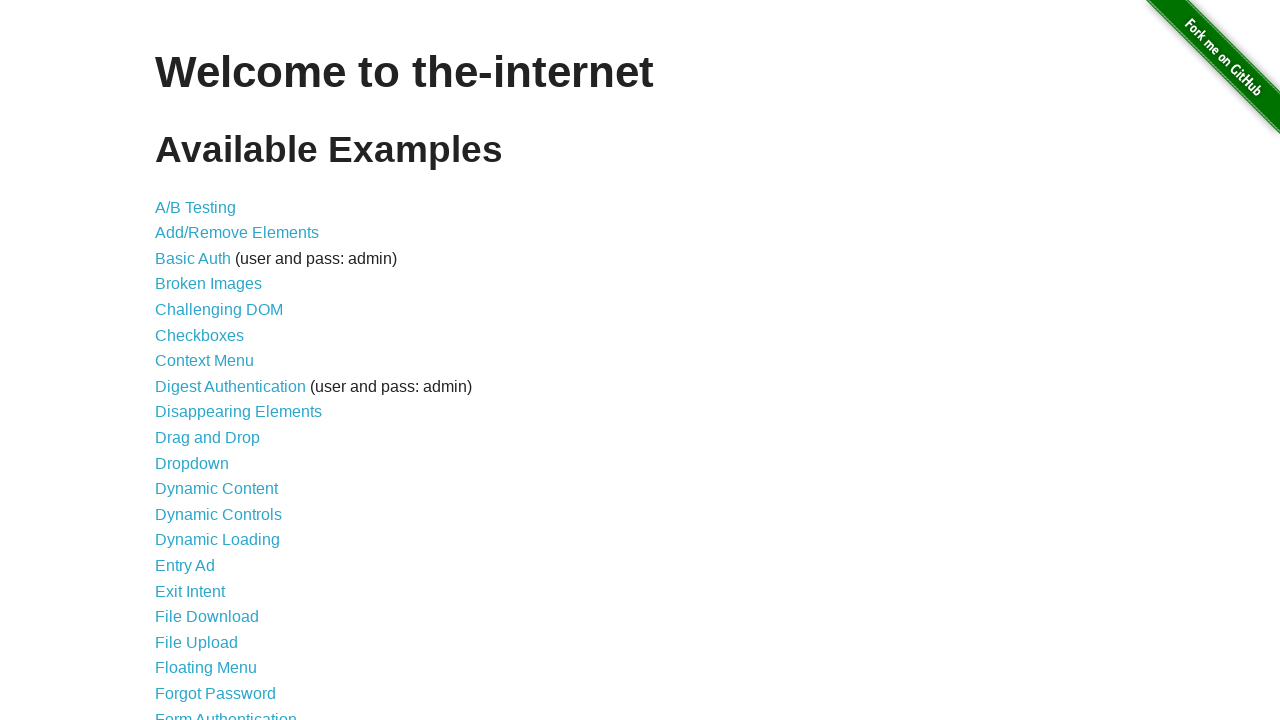

Clicked on inputs link to navigate to inputs page at (176, 361) on a[href='/inputs']
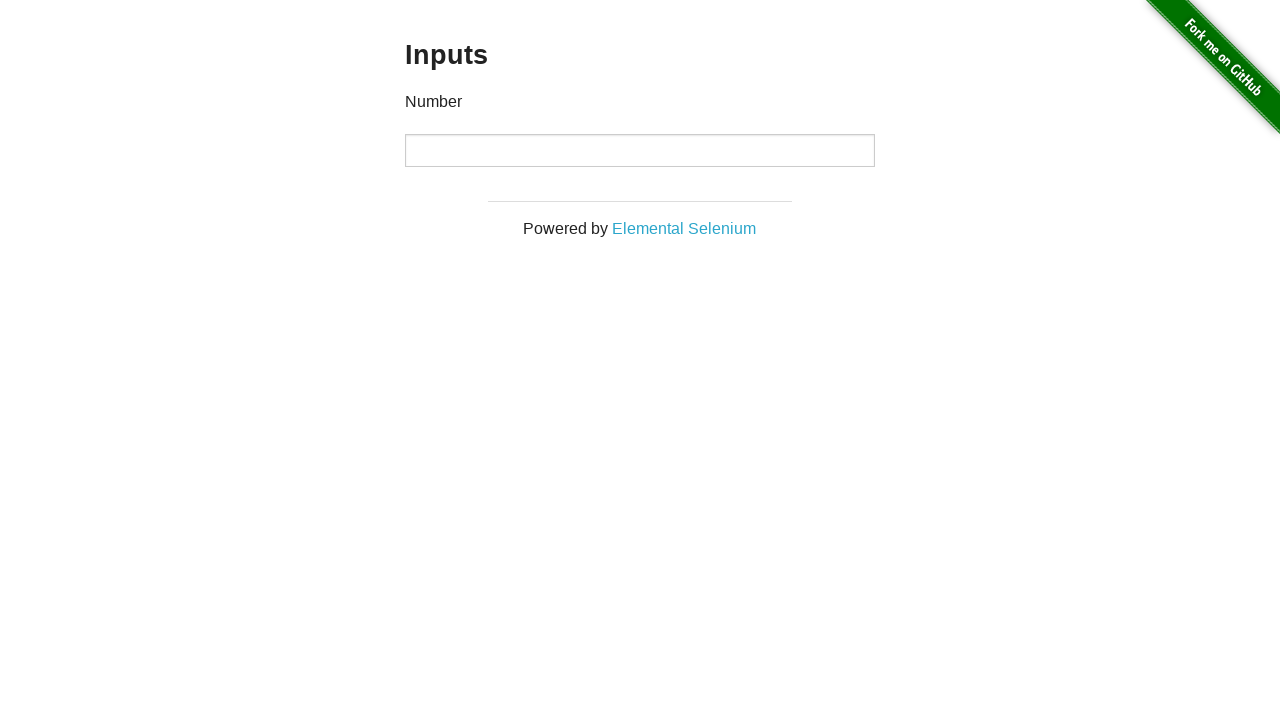

Entered numeric value '2345' in the input field on input[type='number']
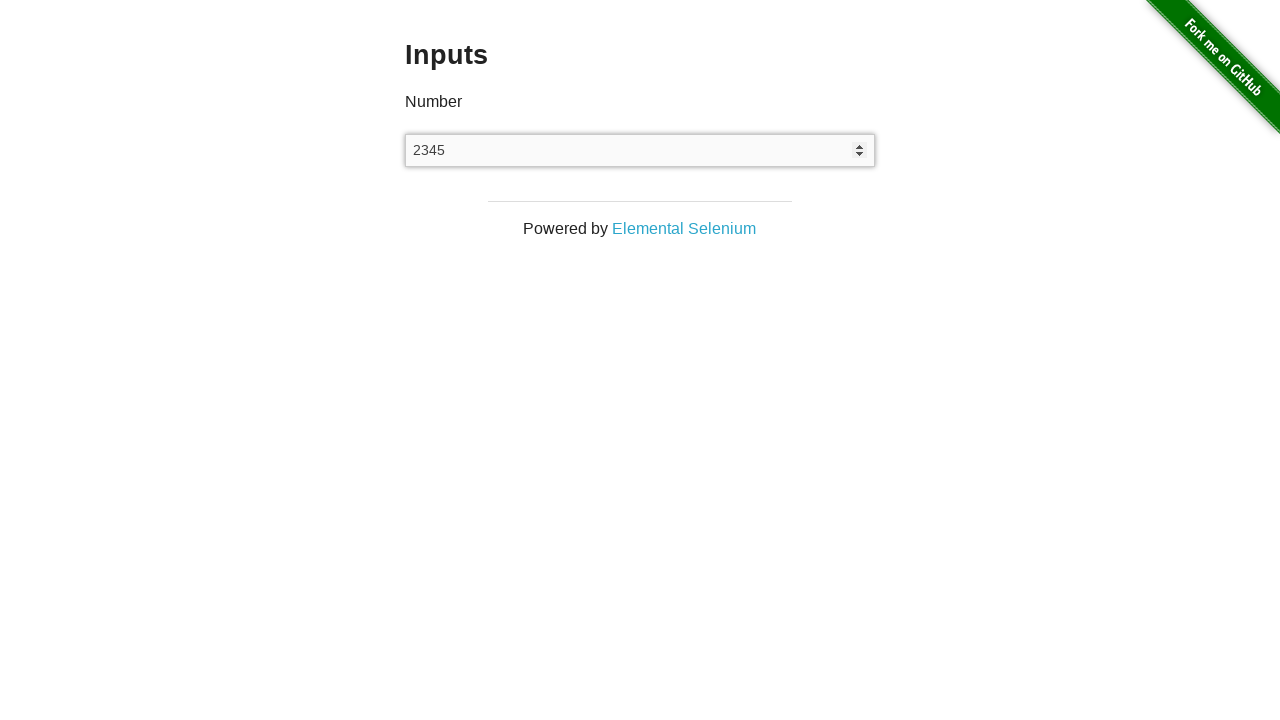

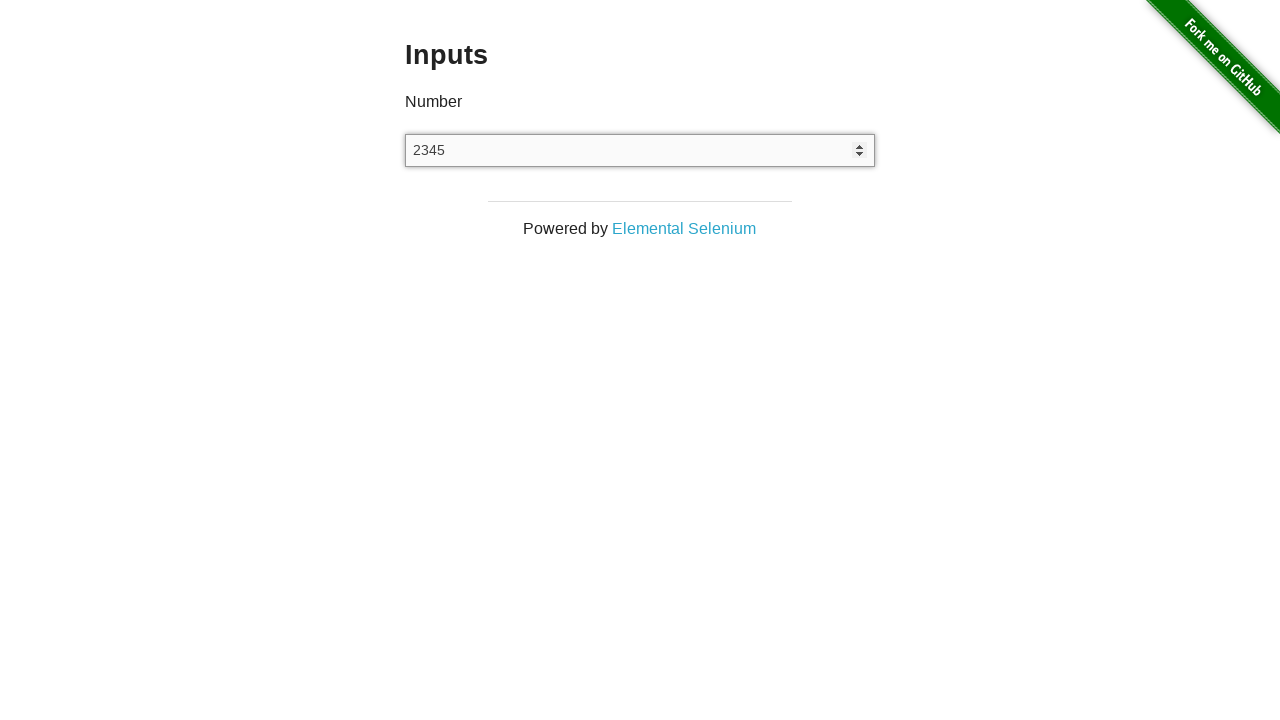